Navigates to RedBus website and retrieves the page title and URL information

Starting URL: https://www.redbus.in/

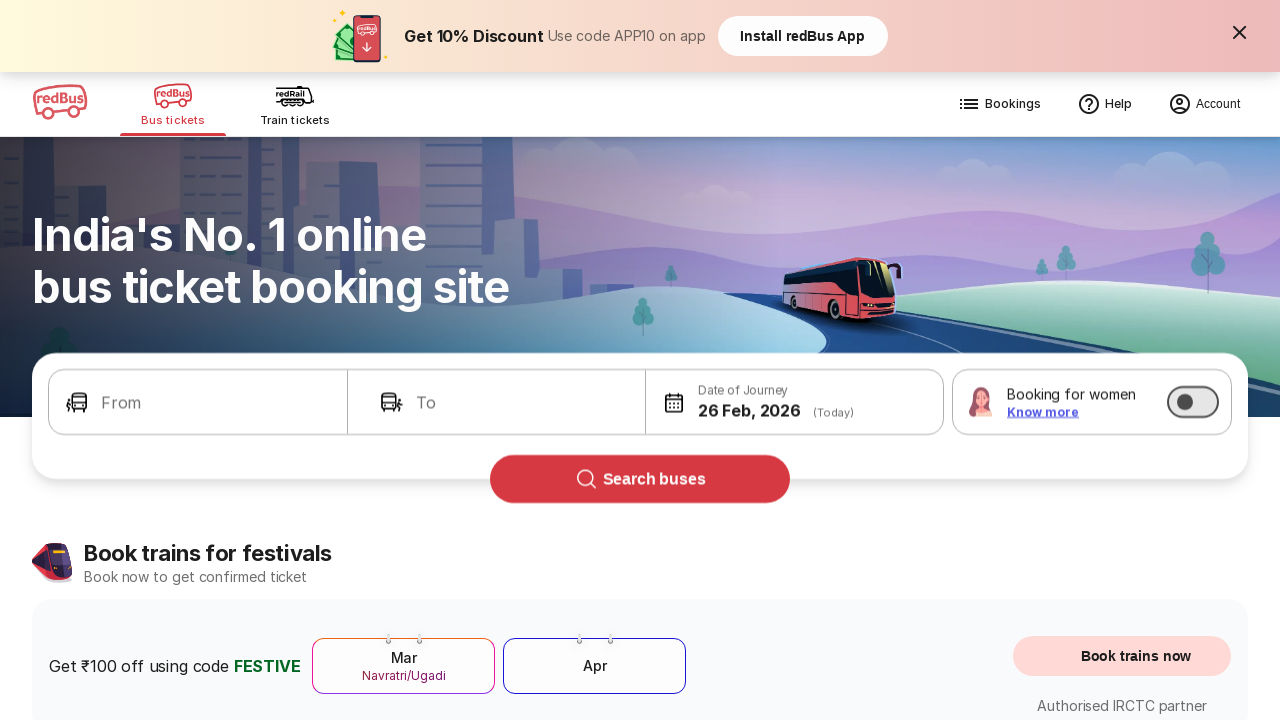

Retrieved page title from RedBus website
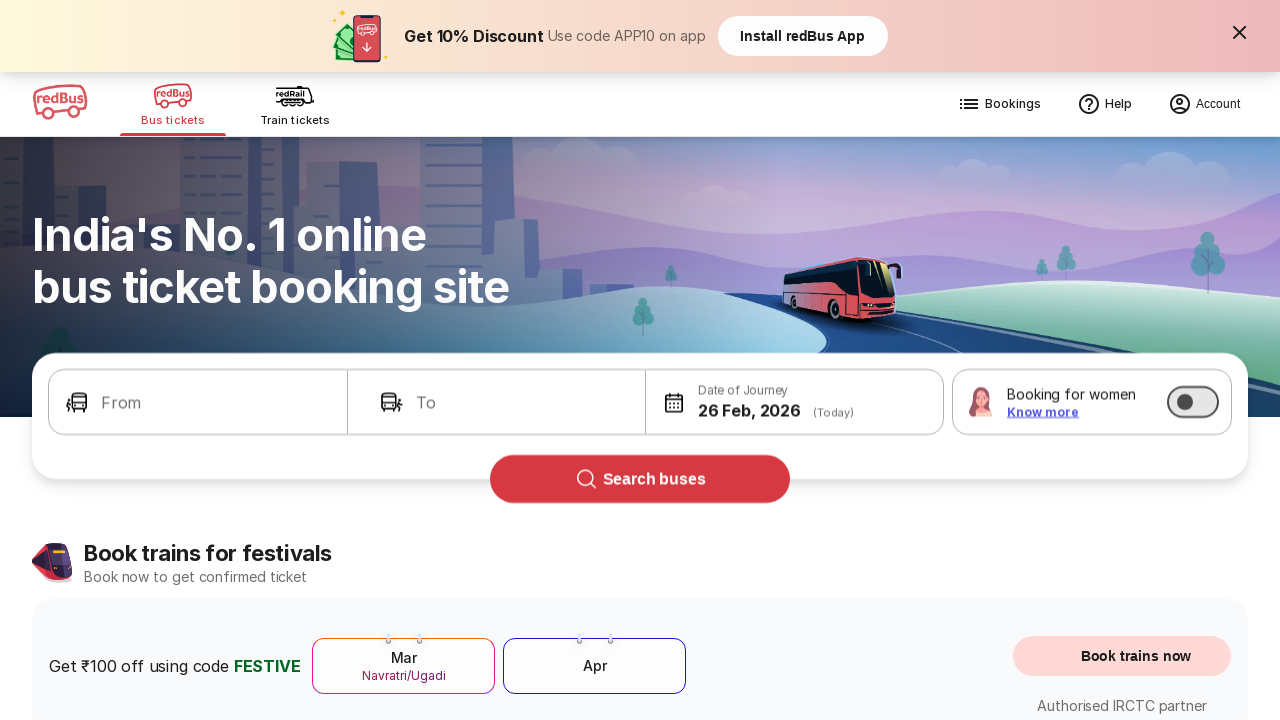

Printed page title to console
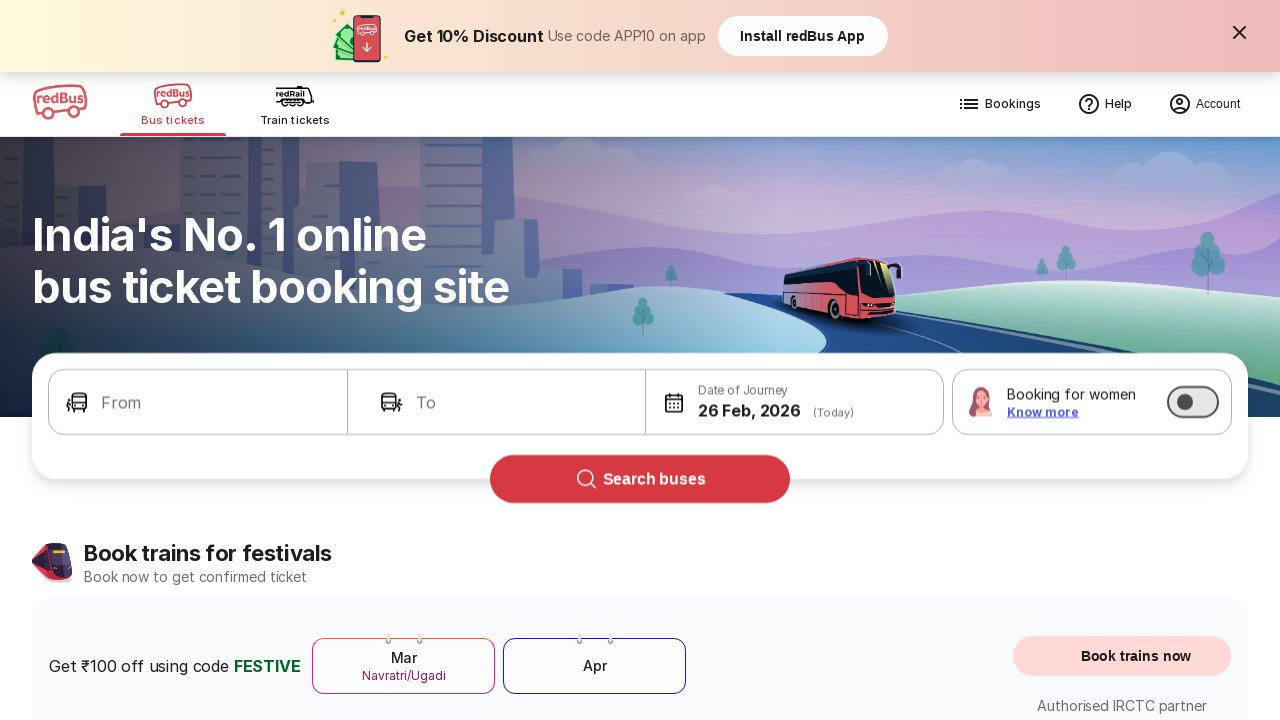

Retrieved current URL from RedBus website
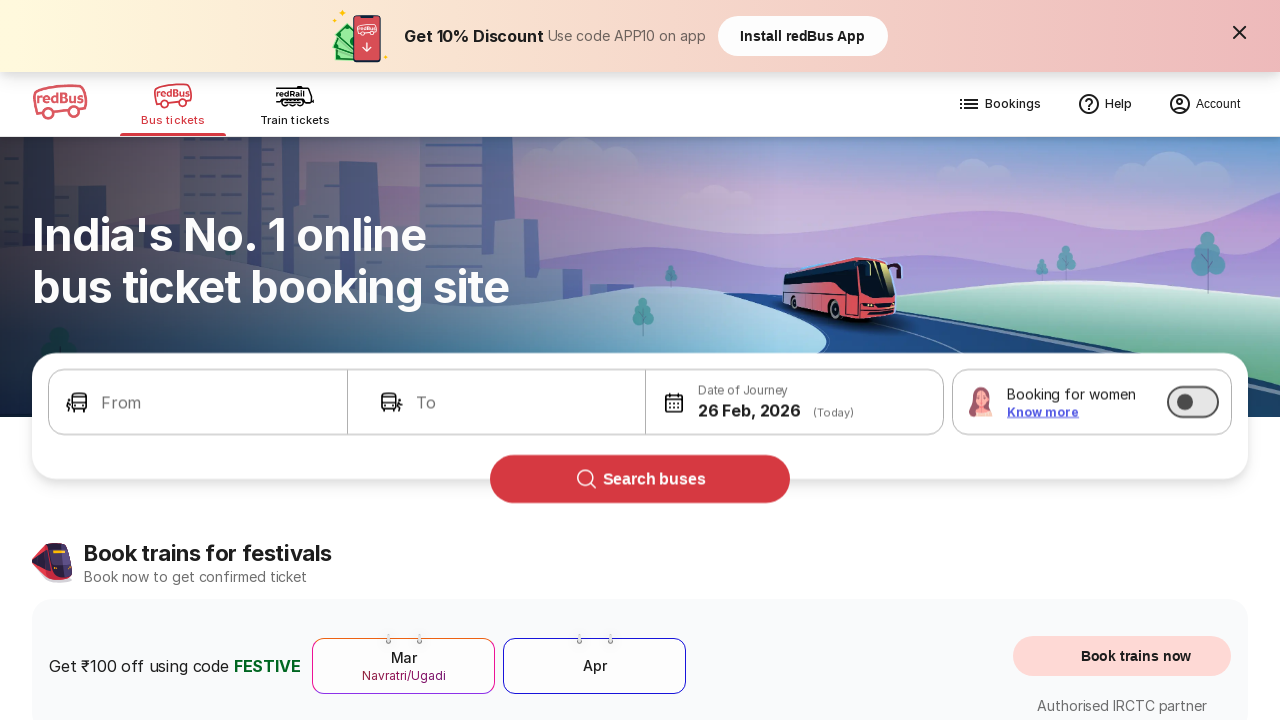

Printed current URL to console
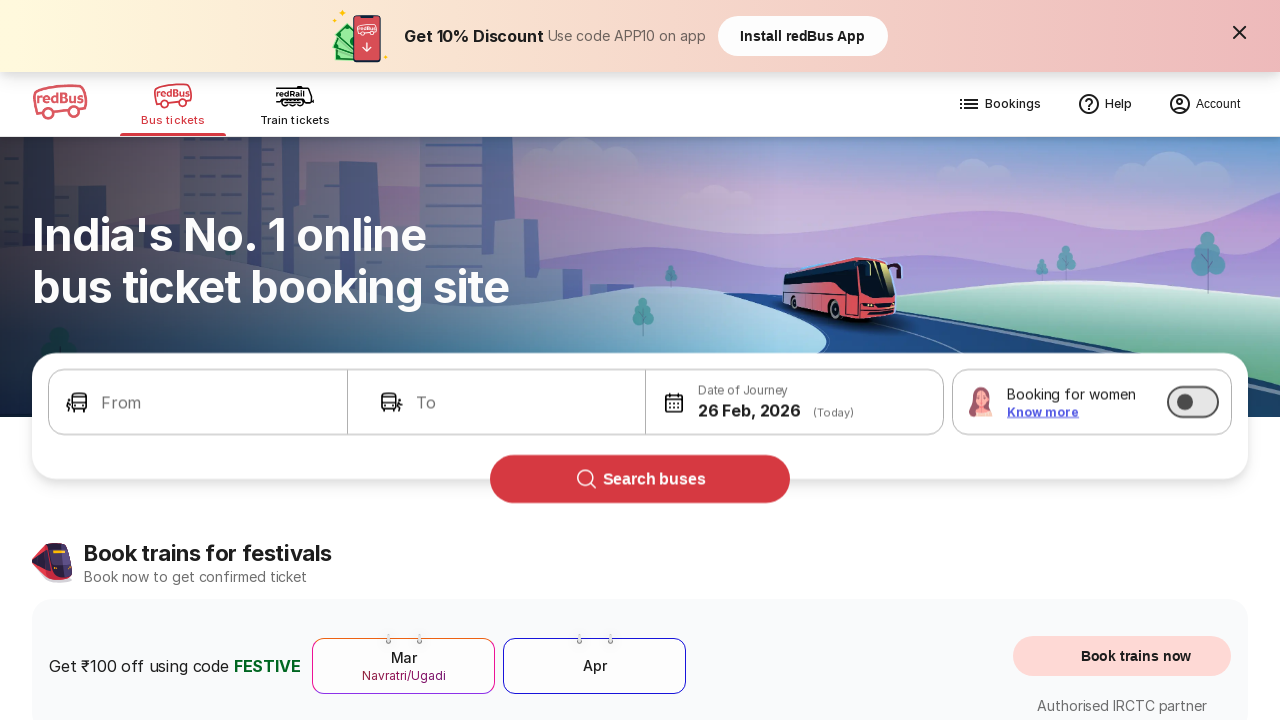

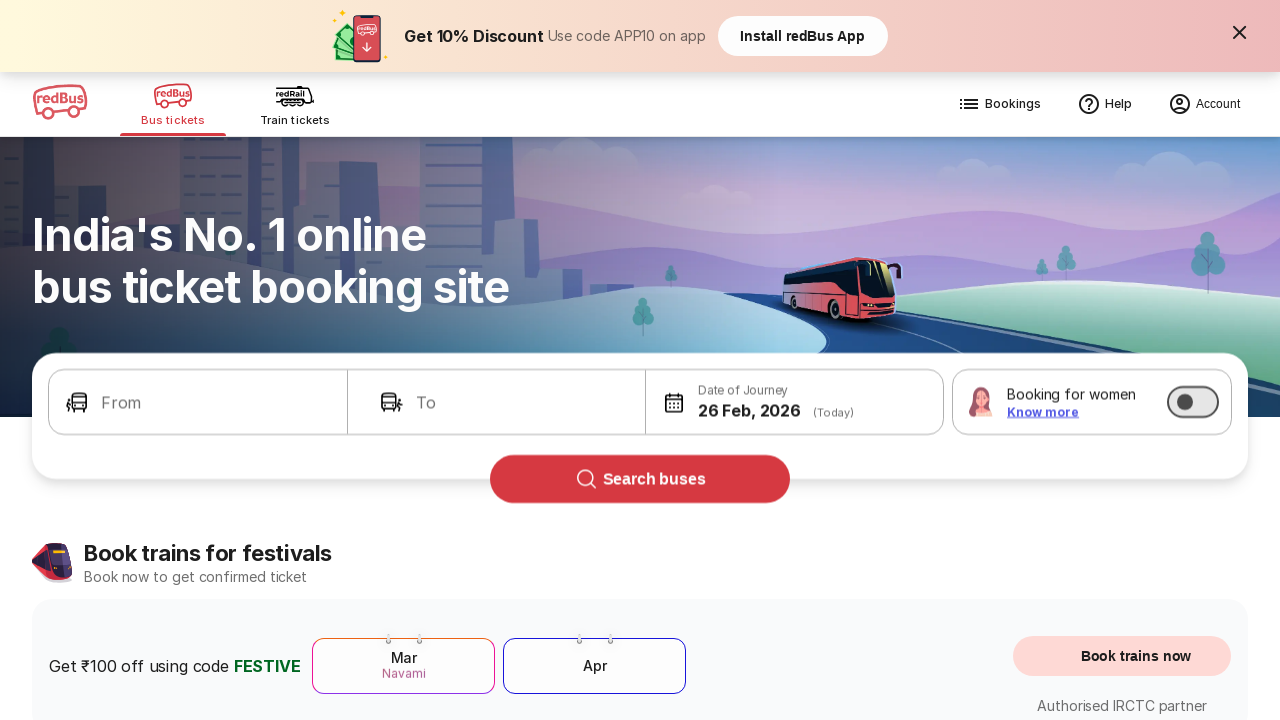